Simple test that navigates to the Rahul Shetty Academy homepage and verifies it loads

Starting URL: https://rahulshettyacademy.com

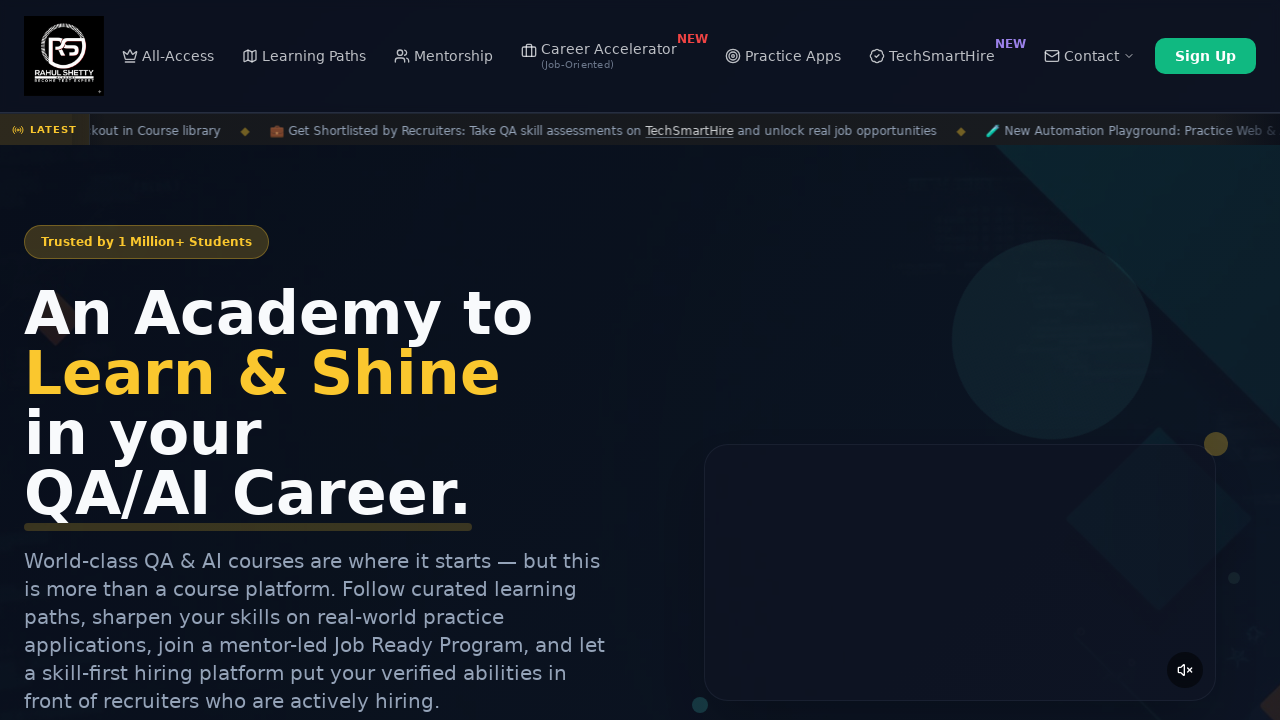

Waited for page DOM content to load
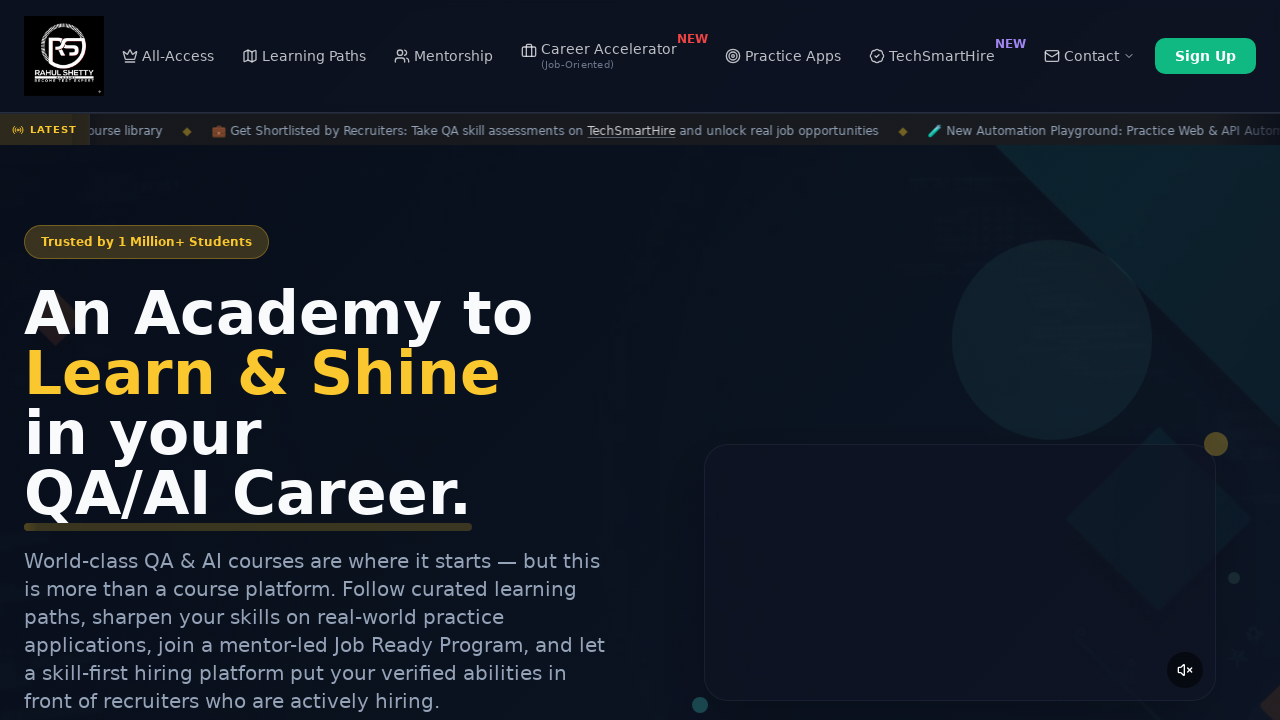

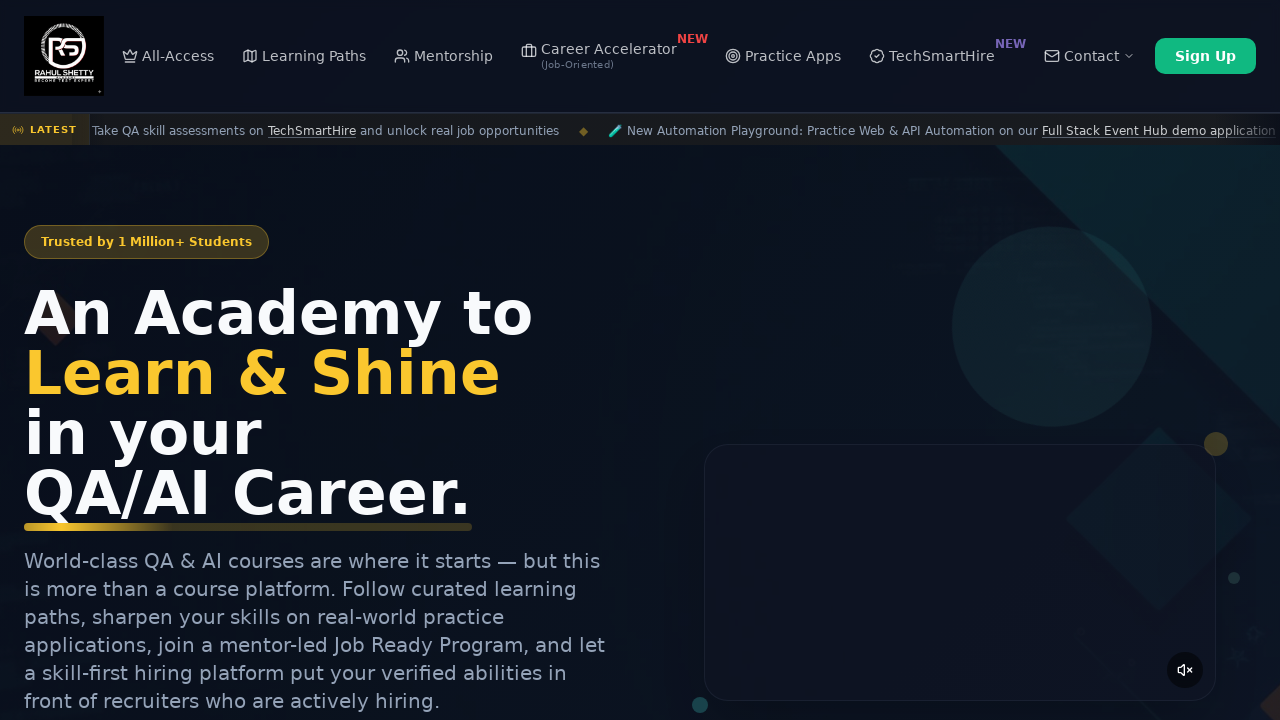